Clicks on demo site link and navigates to demoqa.com in a new window

Starting URL: https://www.toolsqa.com/selenium-training/

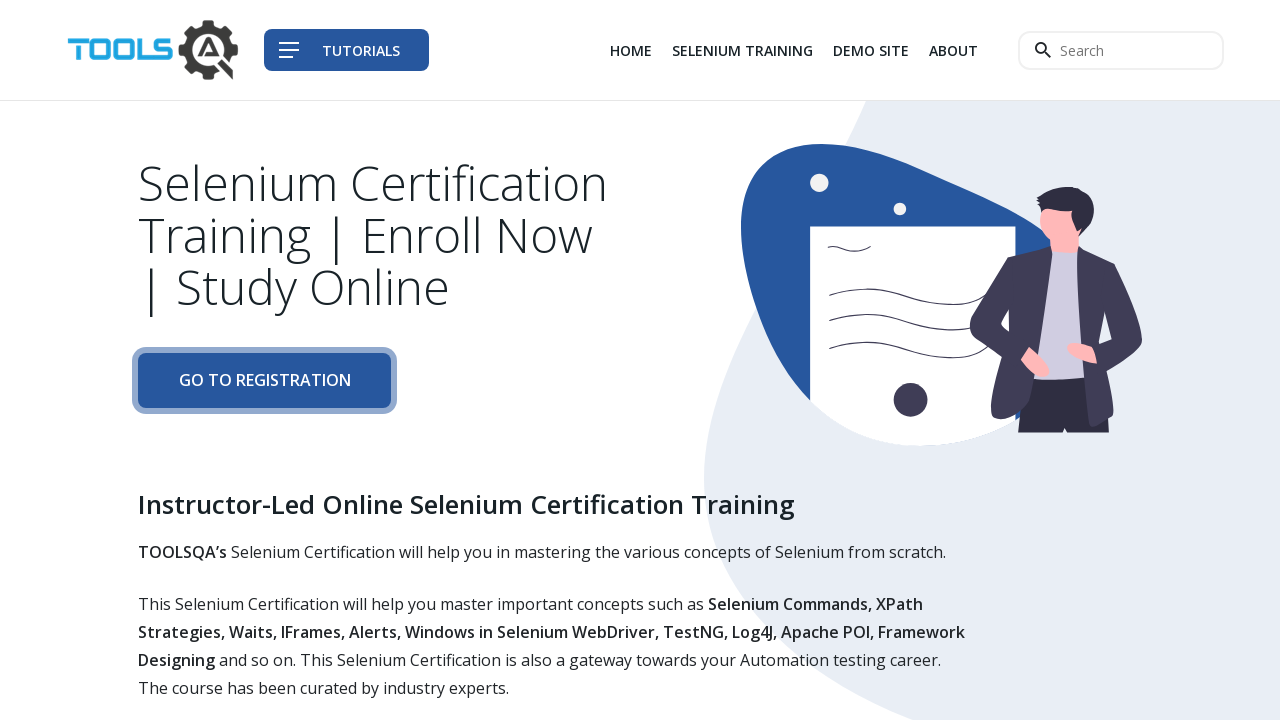

Clicked demo site link in navigation, expecting popup at (871, 50) on div.col-auto li:nth-child(3) a
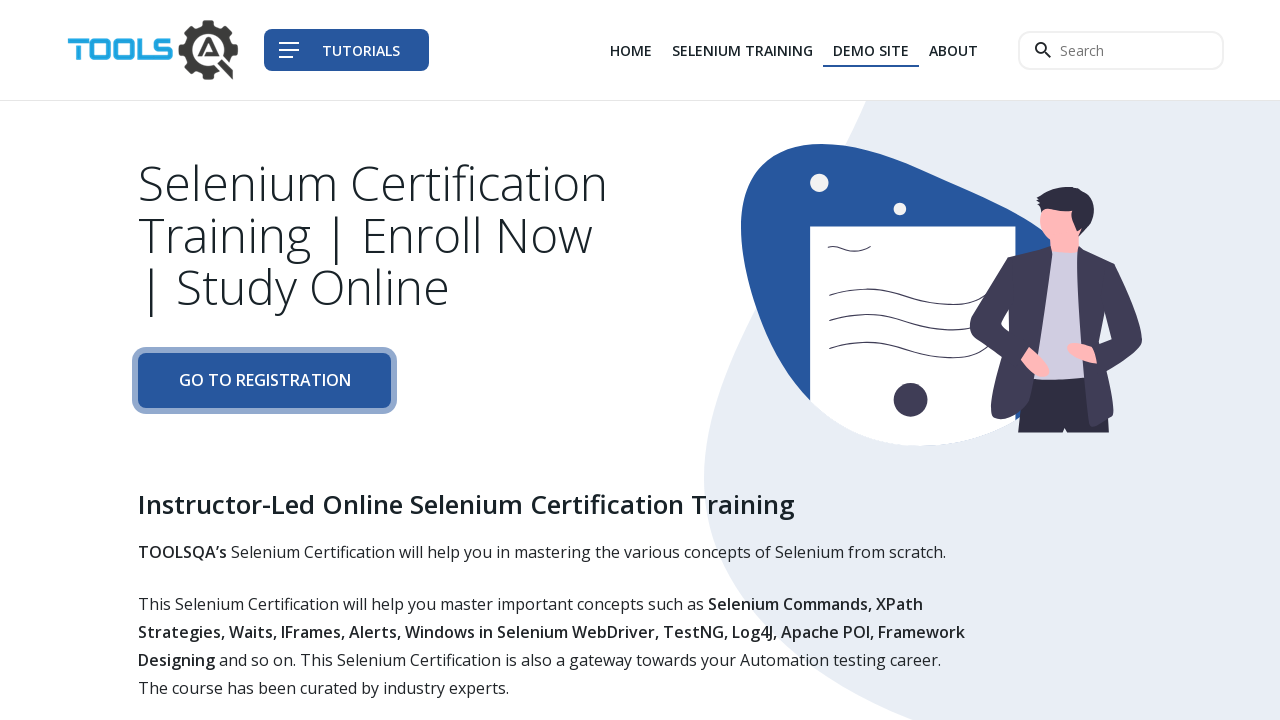

Switched to new popup window
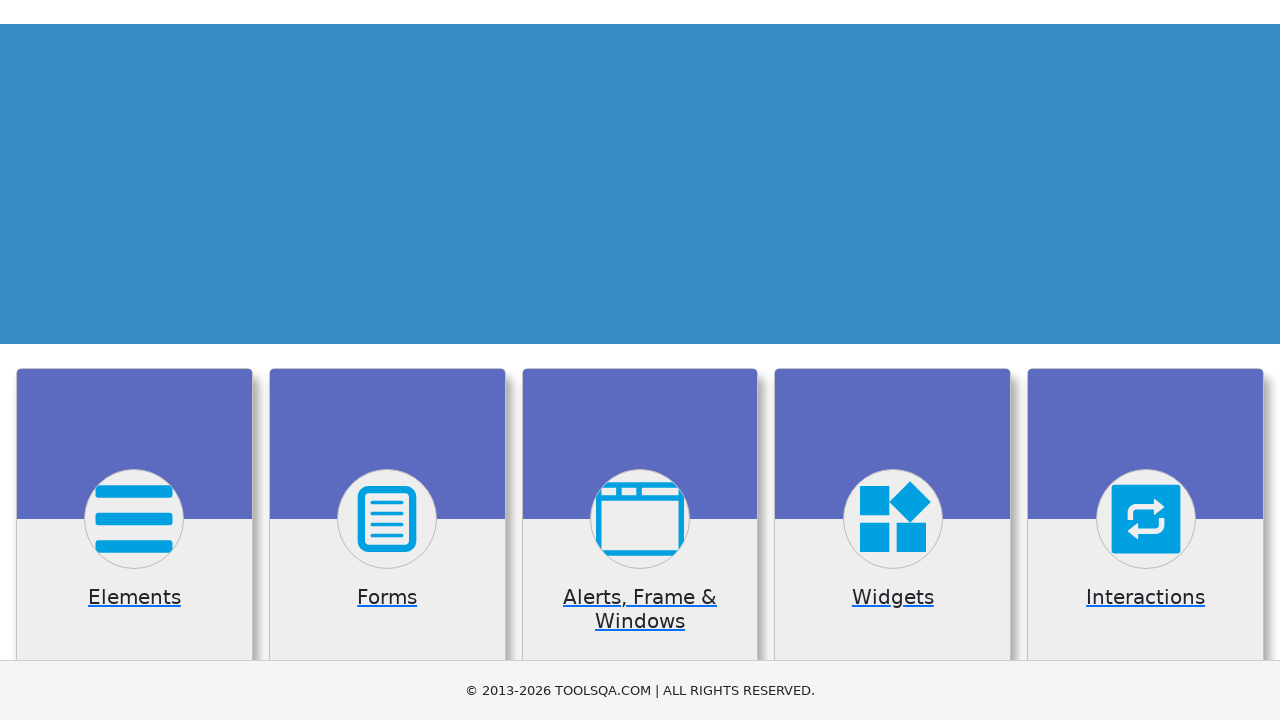

New page navigated to https://demoqa.com/
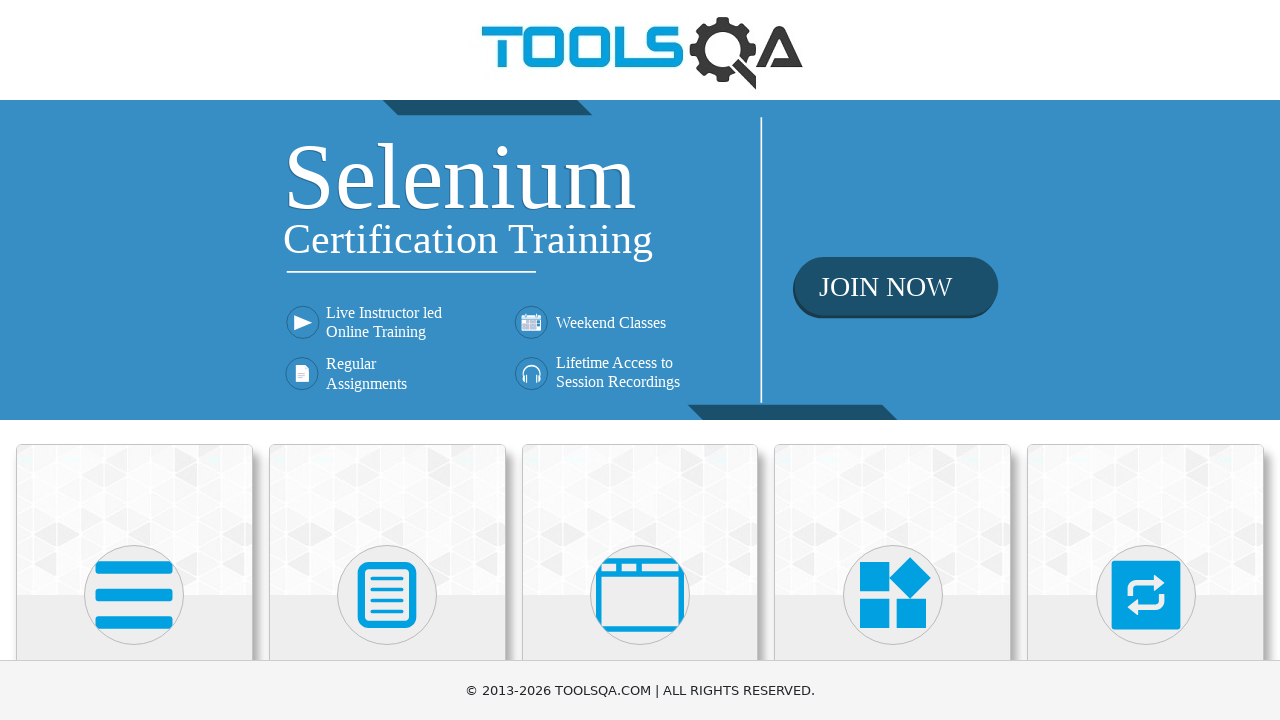

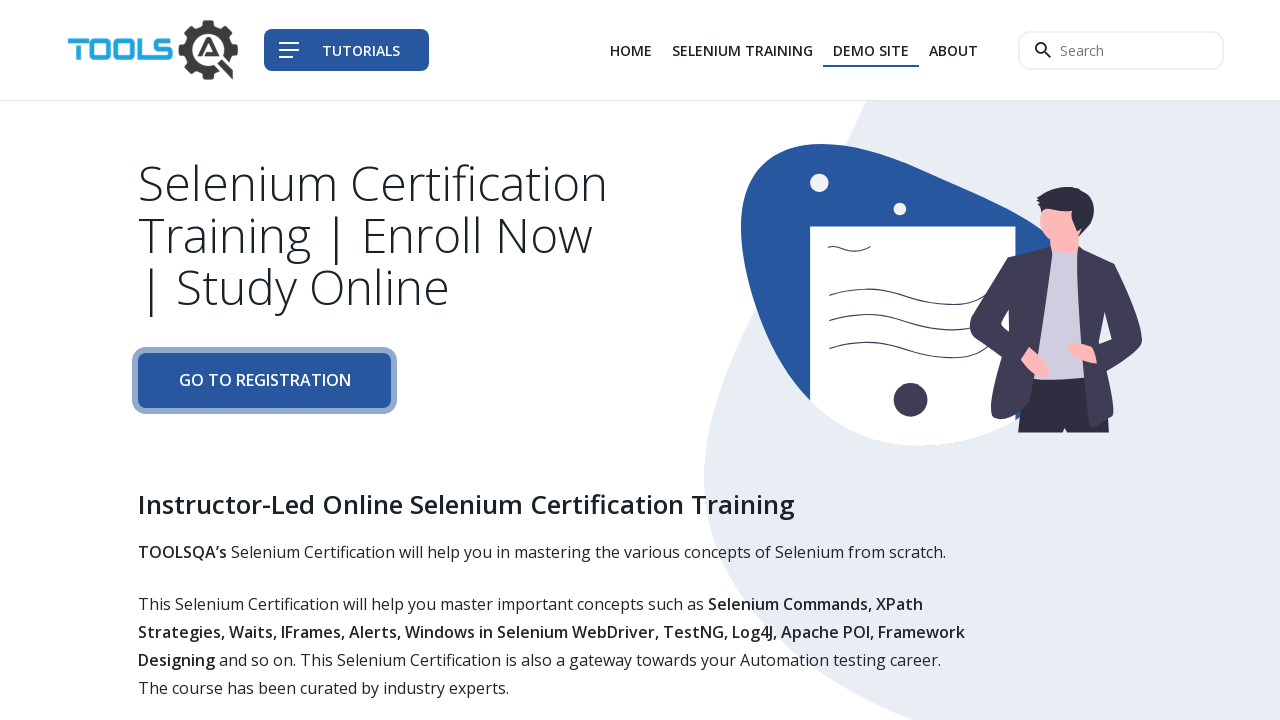